Tests handling of different JavaScript alert types including simple alert, timer-based alert, confirmation alert, and prompt alert with text input on a demo QA site.

Starting URL: https://demoqa.com/alerts

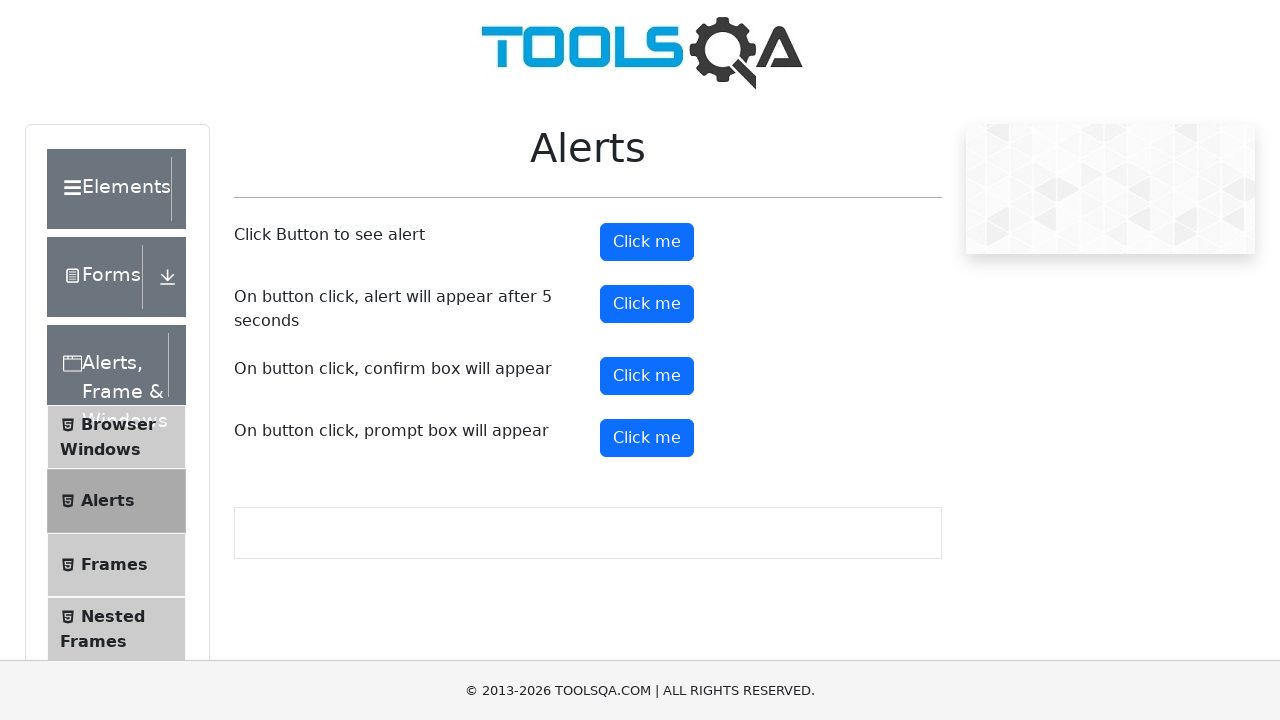

Clicked alert button to trigger simple alert at (647, 242) on #alertButton
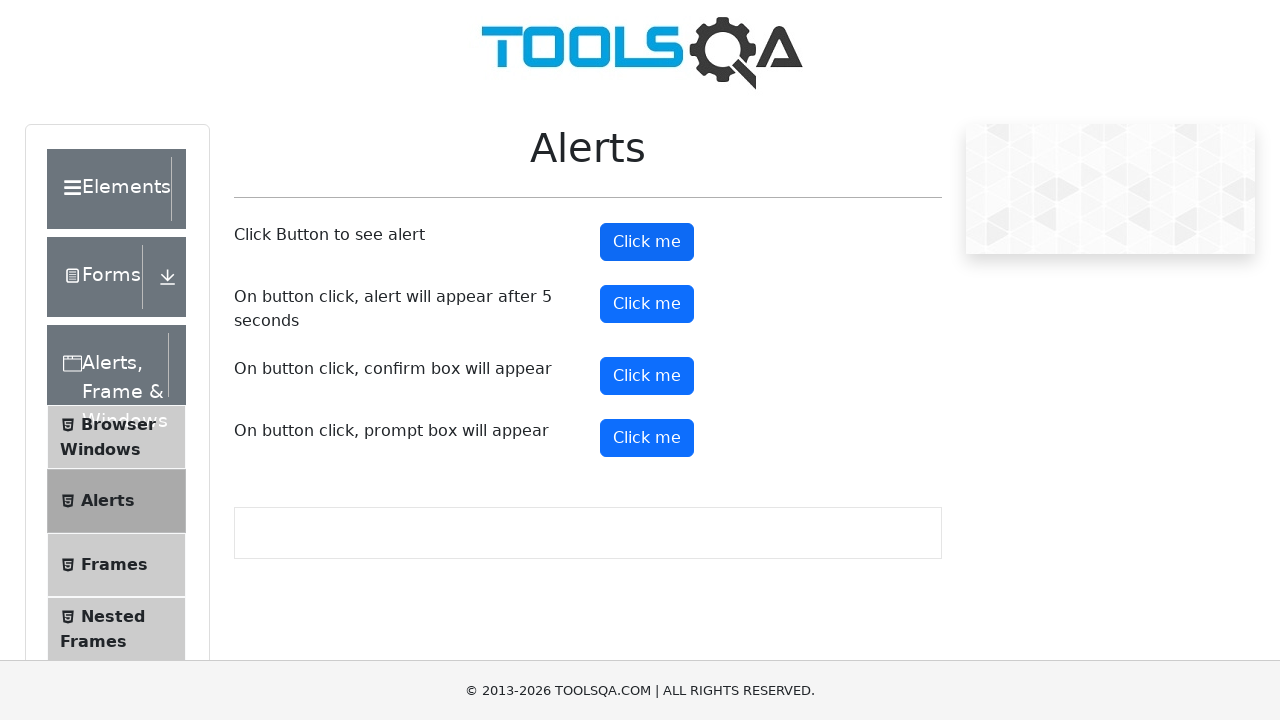

Set up dialog handler to accept simple alert
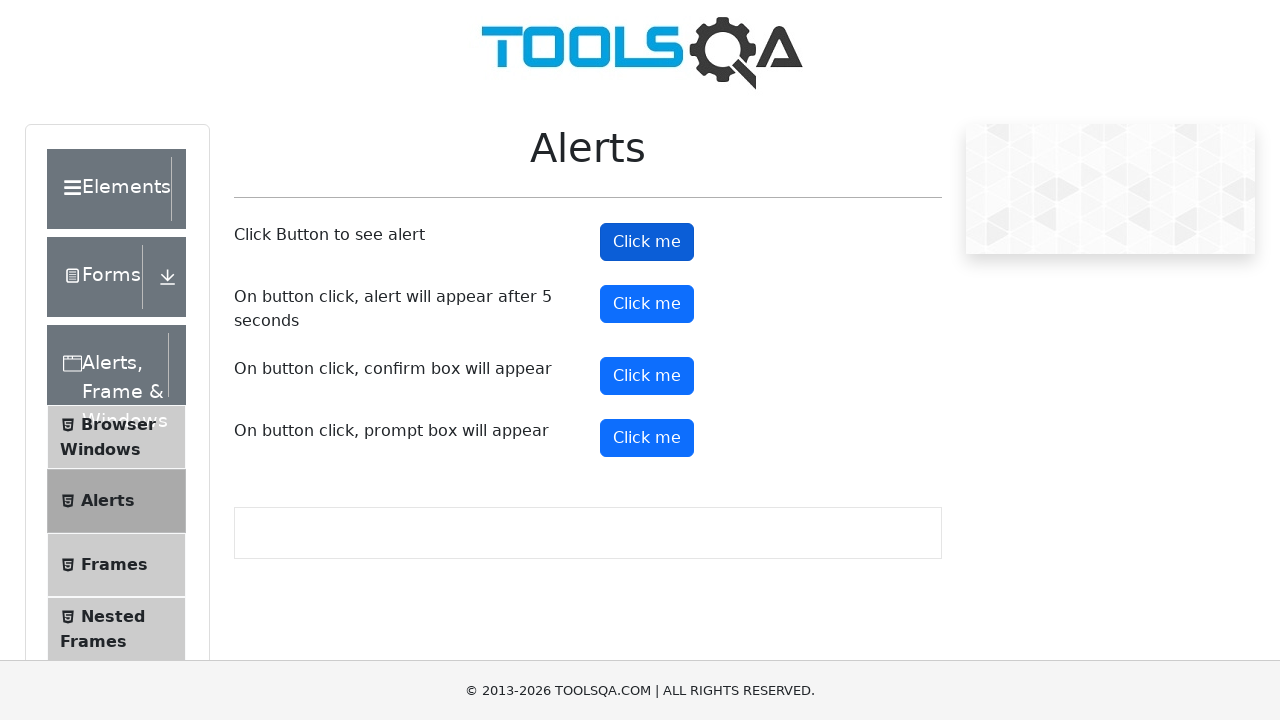

Waited 1 second after accepting simple alert
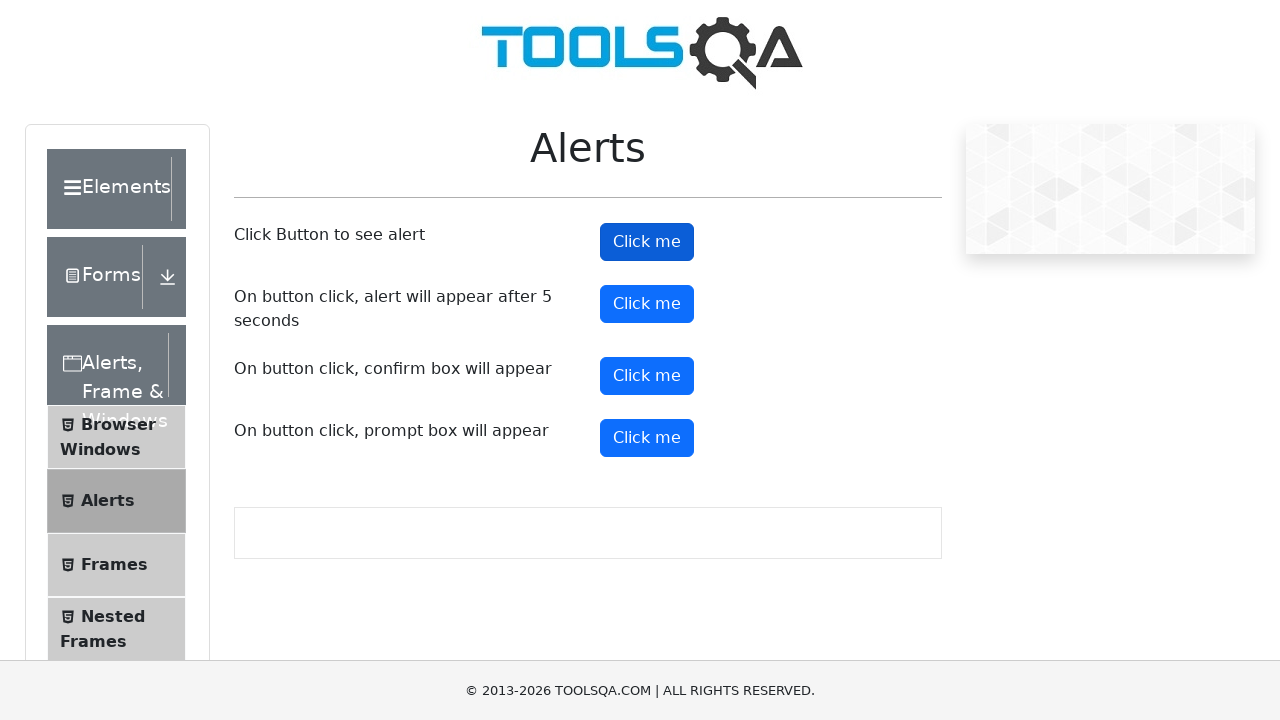

Set up dialog handler for timer-based alert
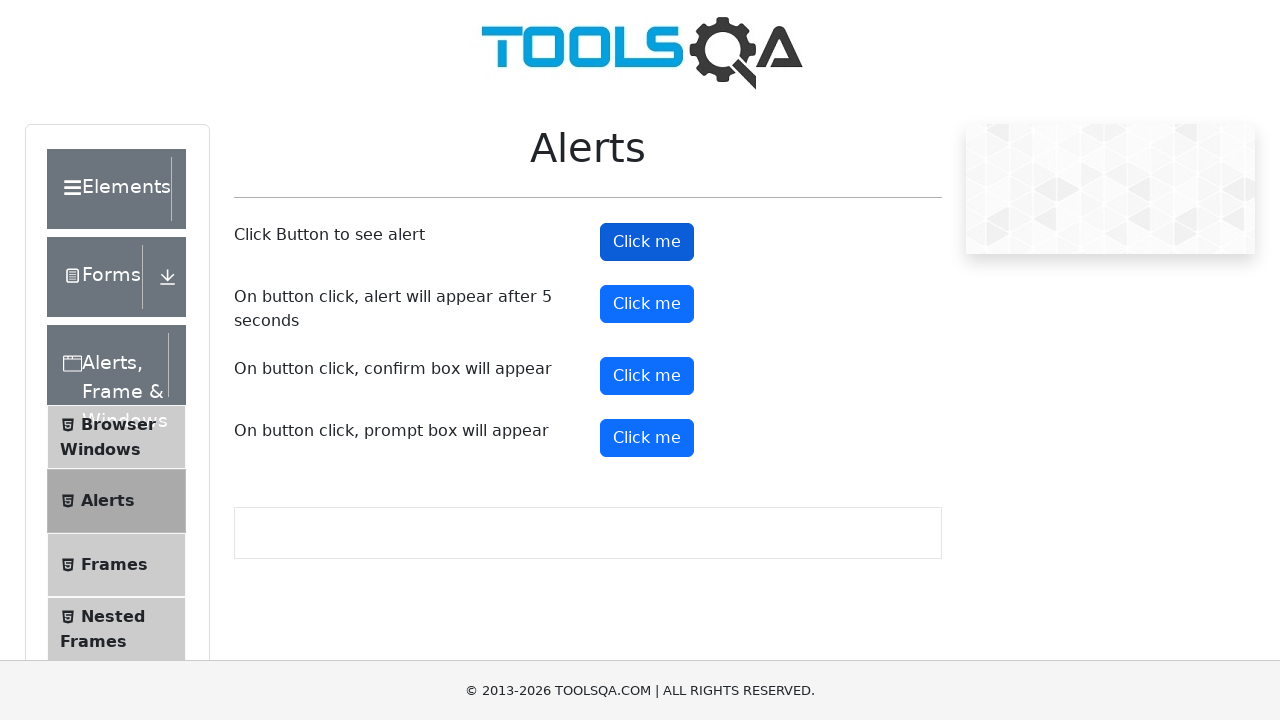

Clicked timer alert button at (647, 304) on #timerAlertButton
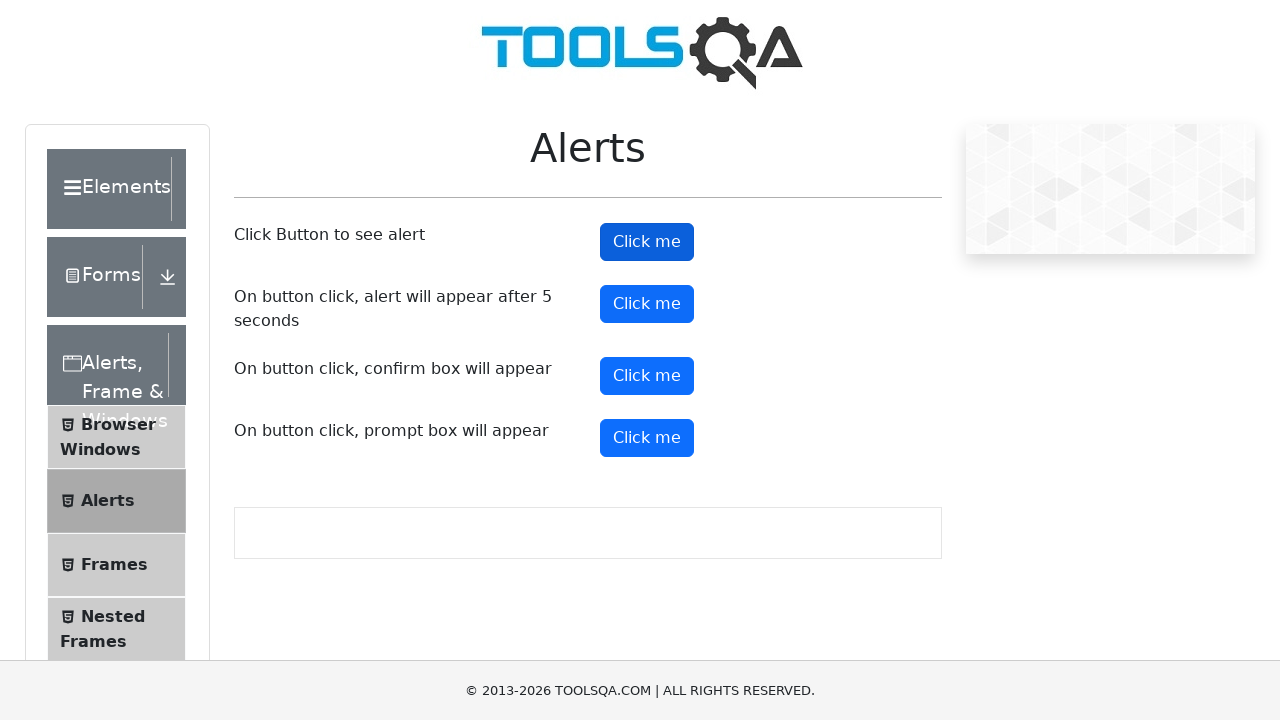

Waited 6 seconds for timer alert to appear and be accepted
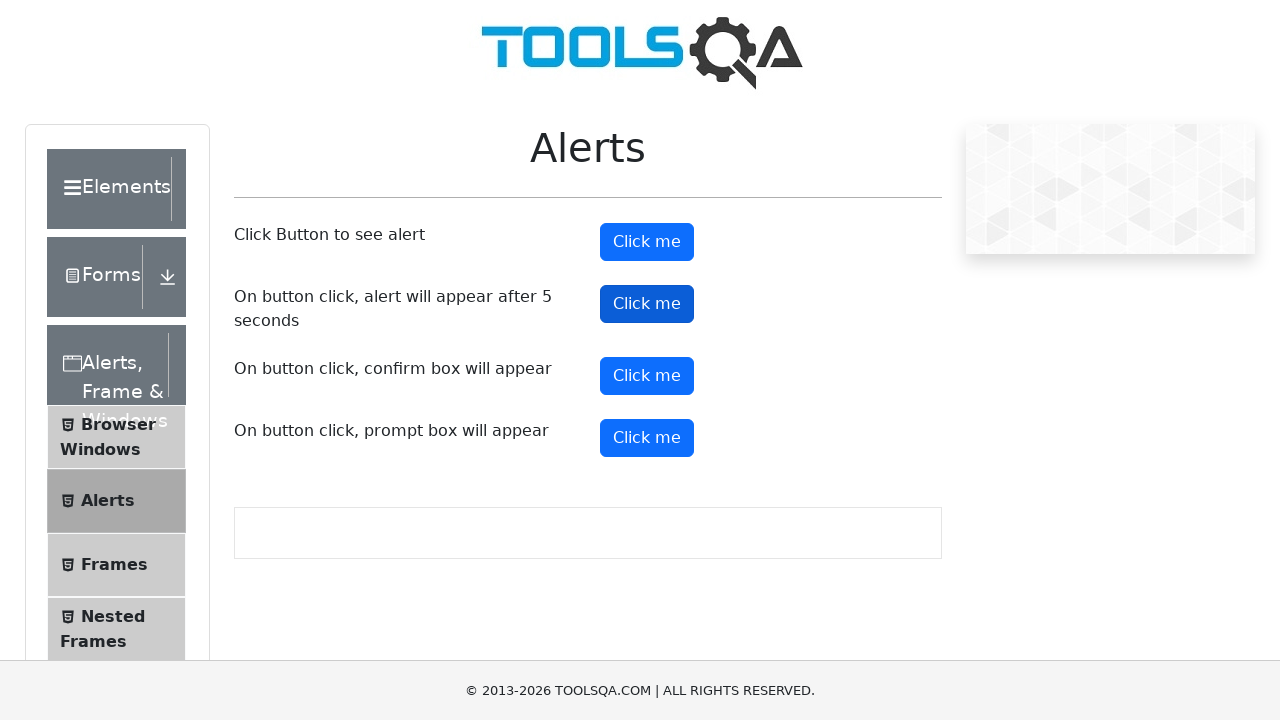

Clicked confirmation button to trigger confirmation dialog at (647, 376) on #confirmButton
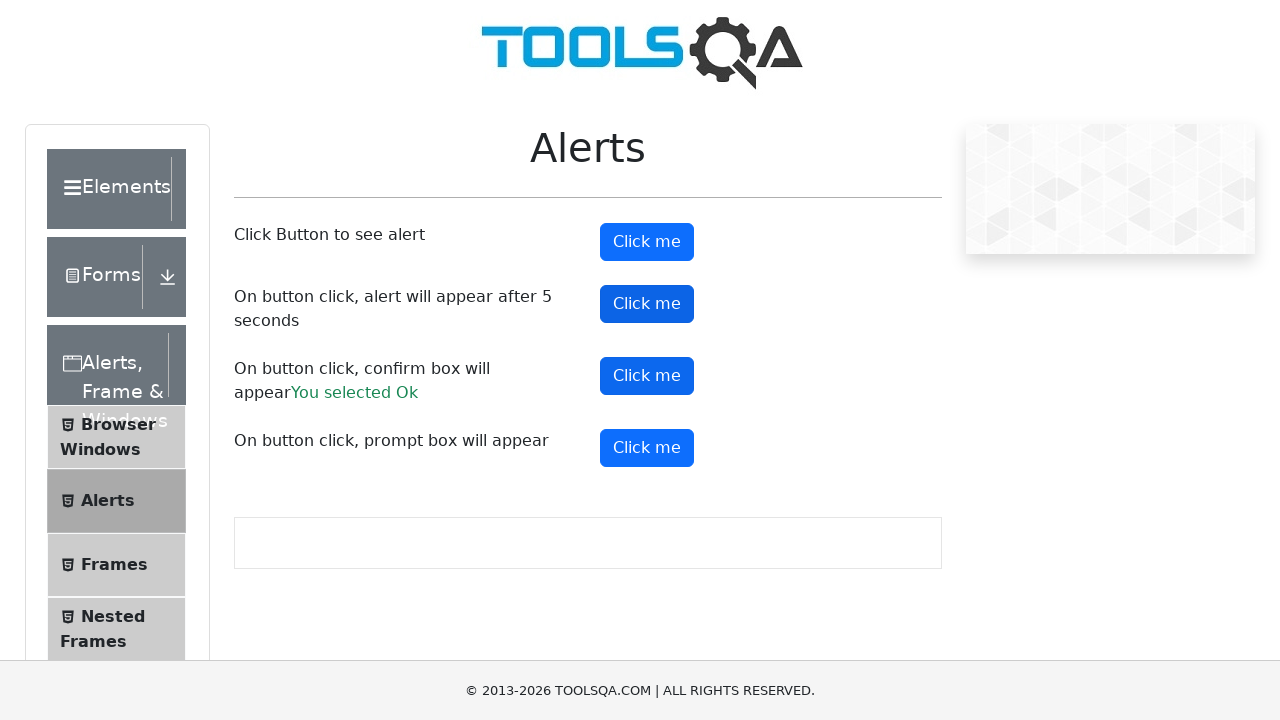

Waited 1 second after accepting confirmation dialog
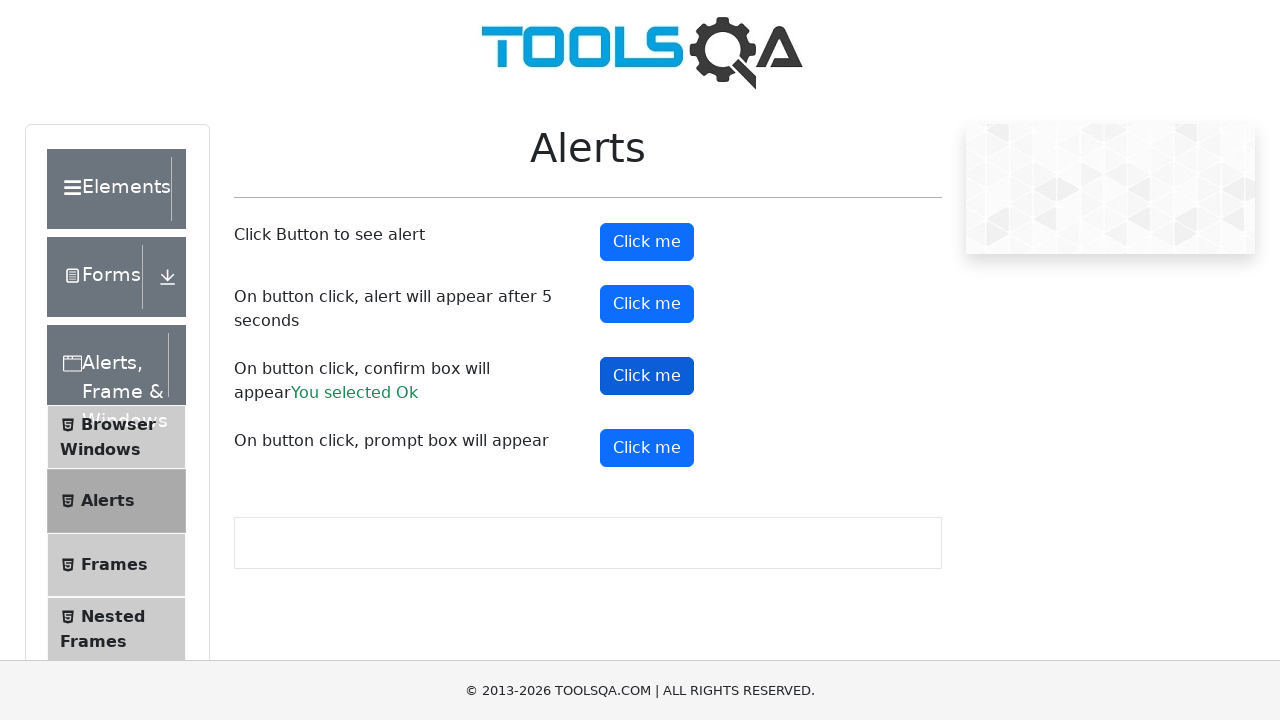

Removed timer alert dialog handler
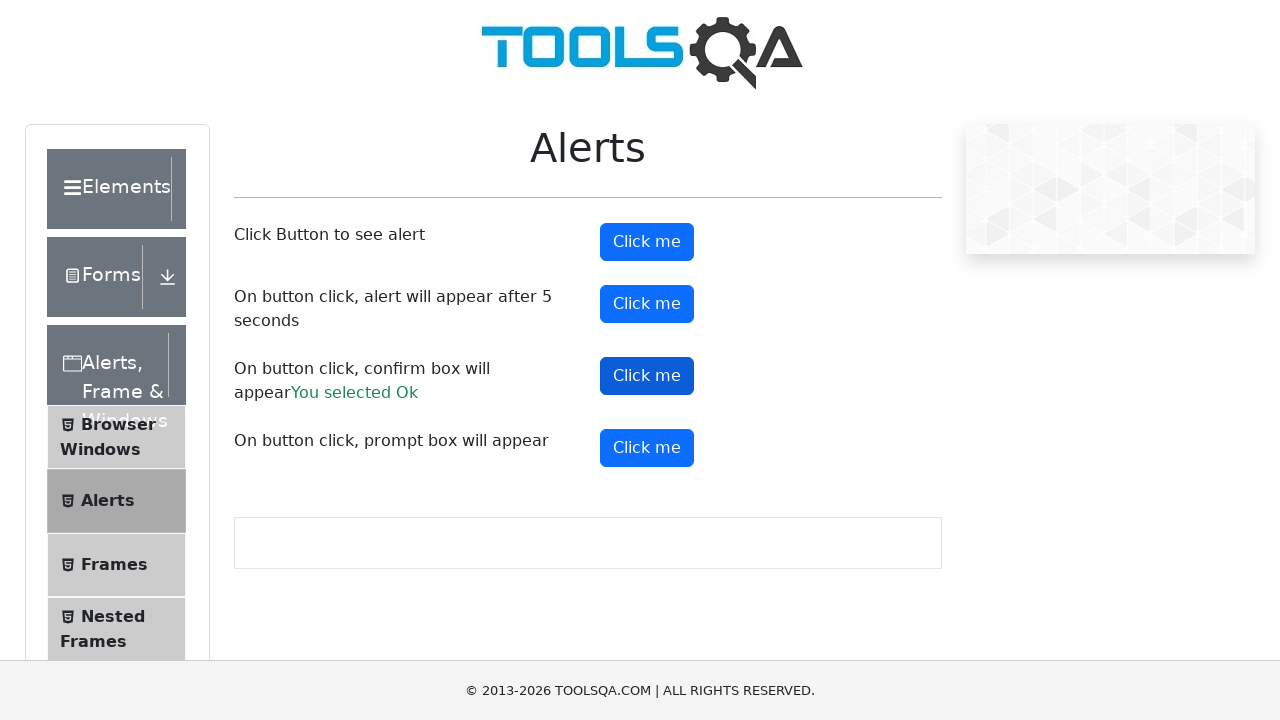

Set up dialog handler for prompt alert with text input
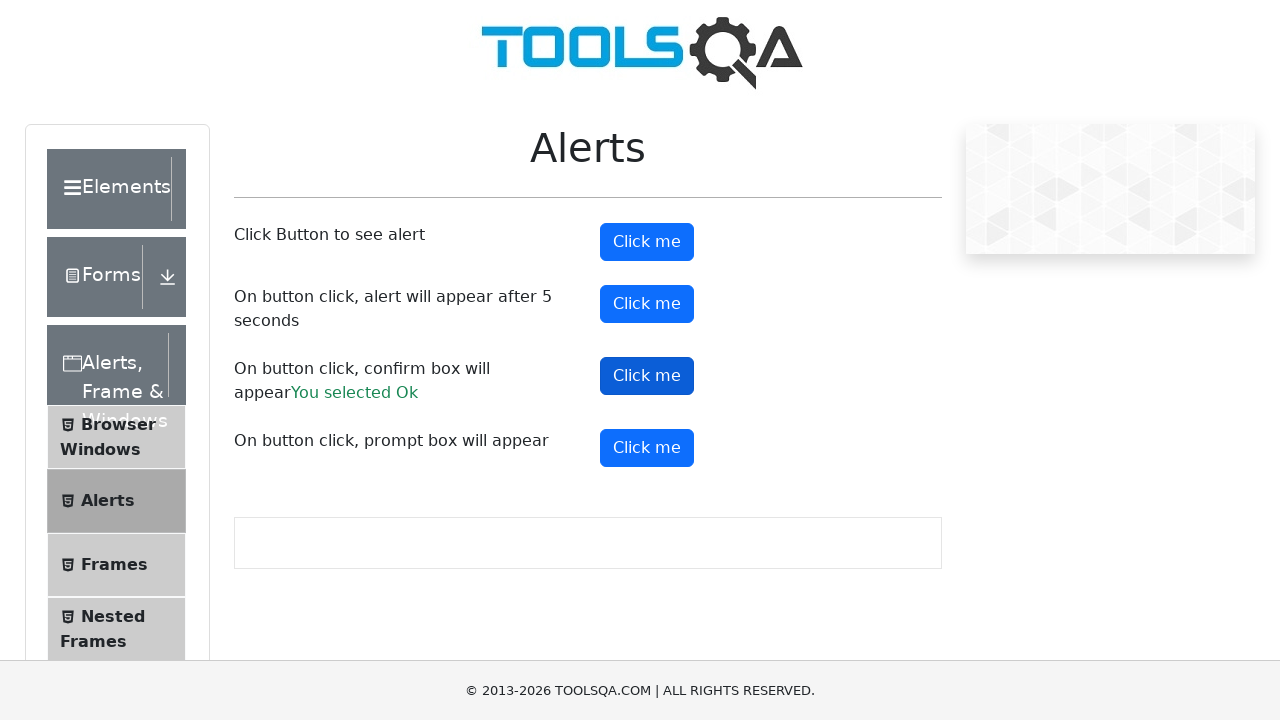

Clicked prompt button to trigger prompt dialog at (647, 448) on #promtButton
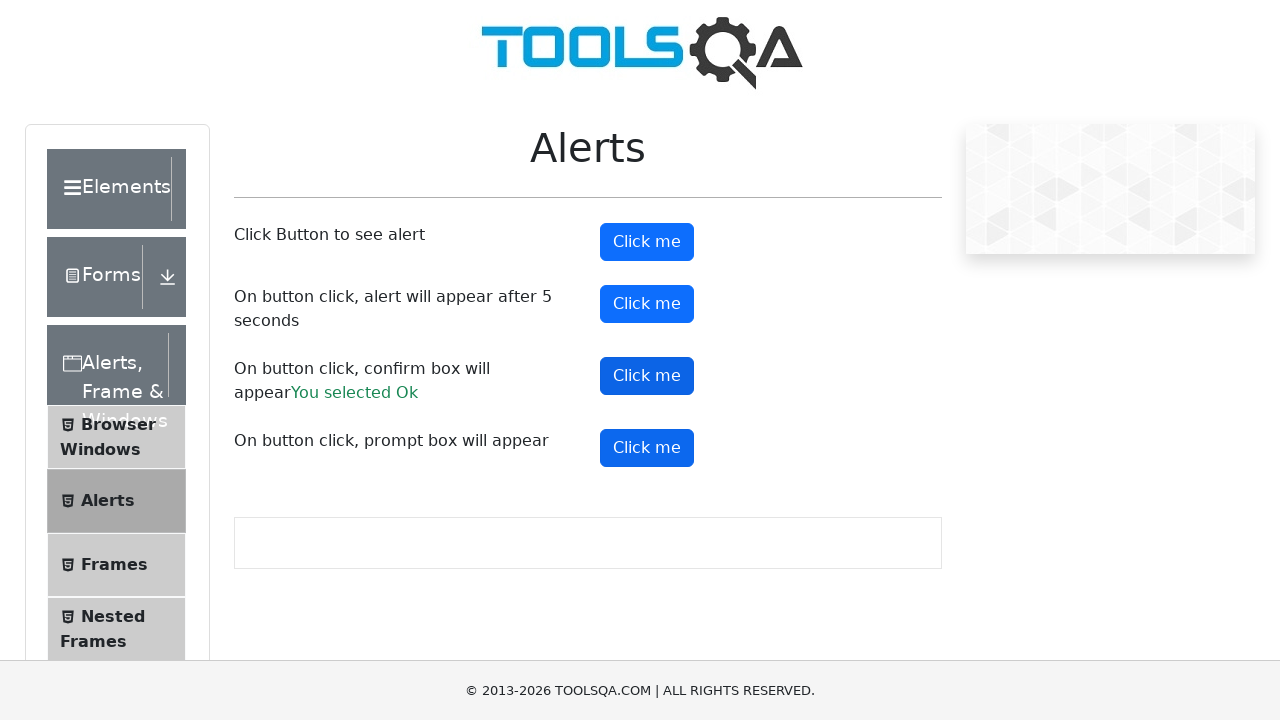

Waited 1 second after accepting prompt dialog with text 'sushil'
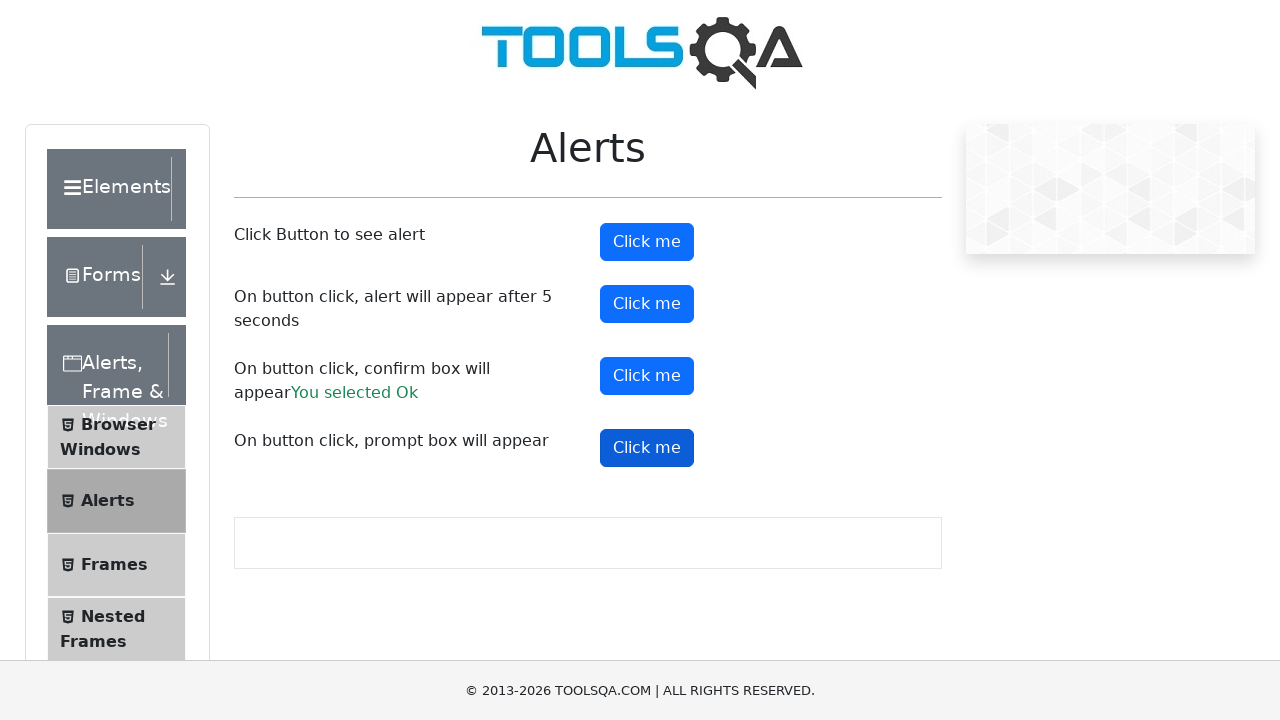

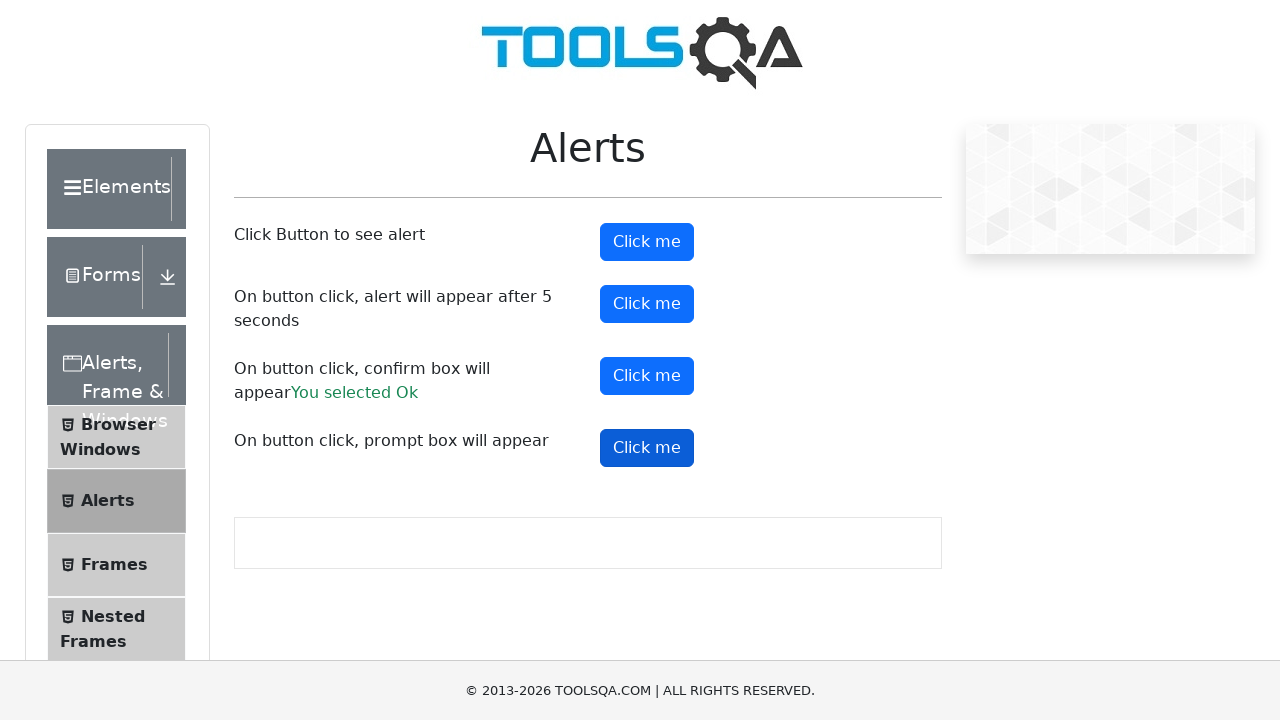